Tests that edits are cancelled when pressing Escape key

Starting URL: https://demo.playwright.dev/todomvc

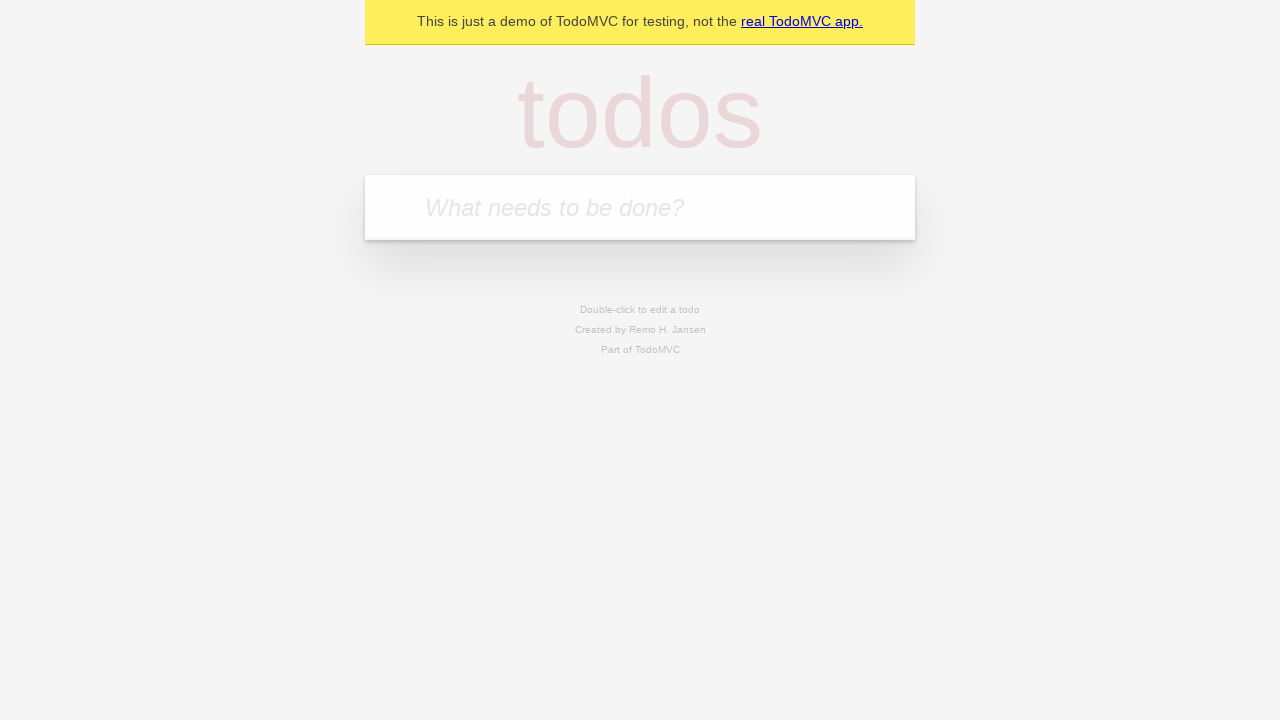

Located the 'What needs to be done?' input field
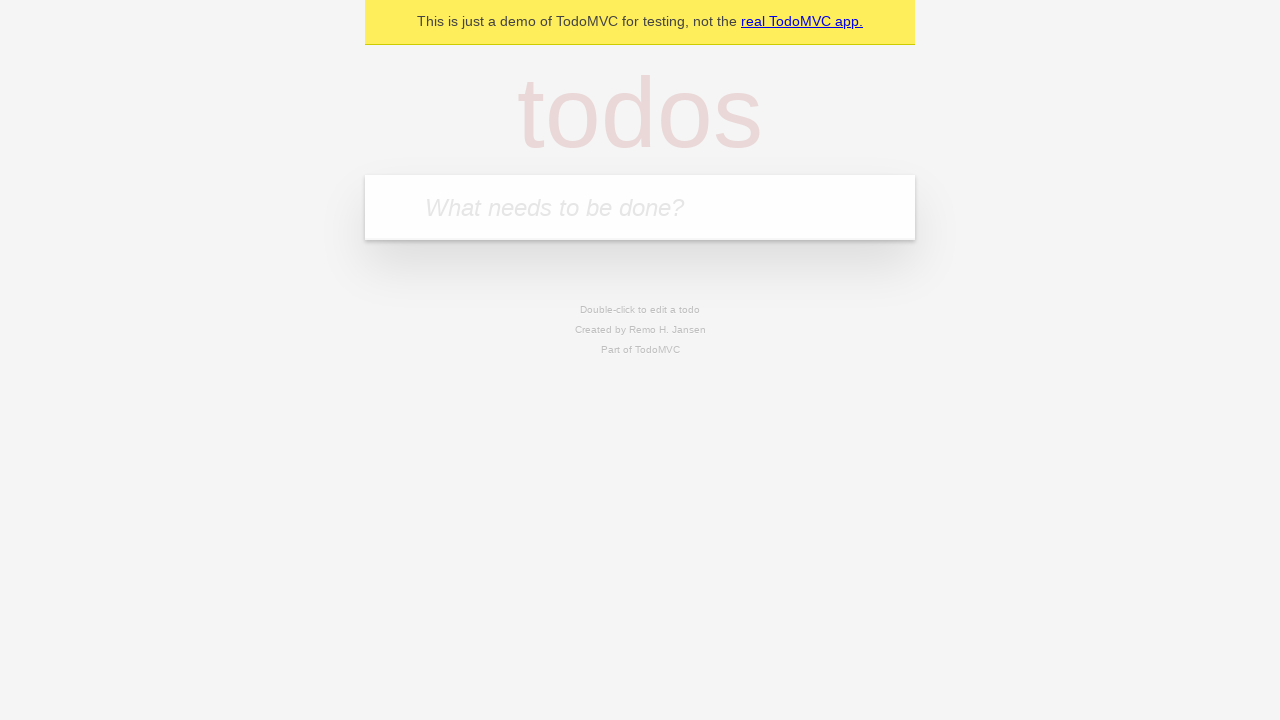

Filled todo input with 'buy some cheese' on internal:attr=[placeholder="What needs to be done?"i]
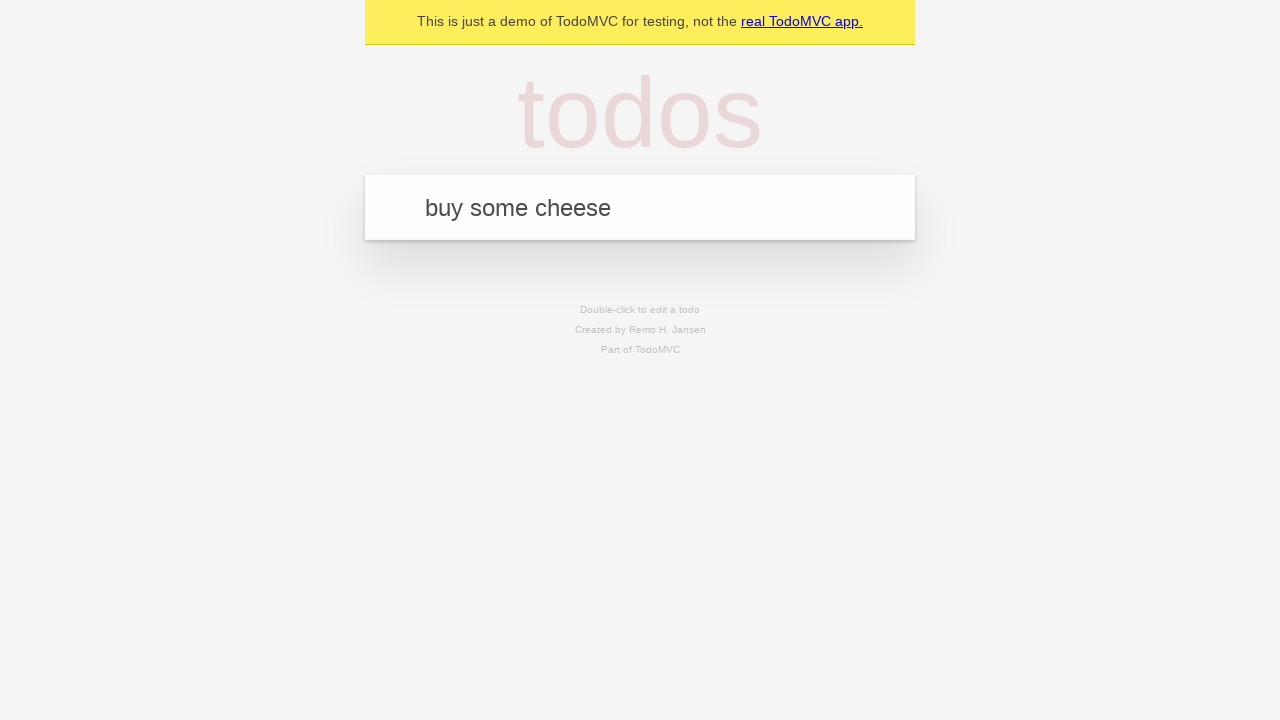

Pressed Enter to create todo 'buy some cheese' on internal:attr=[placeholder="What needs to be done?"i]
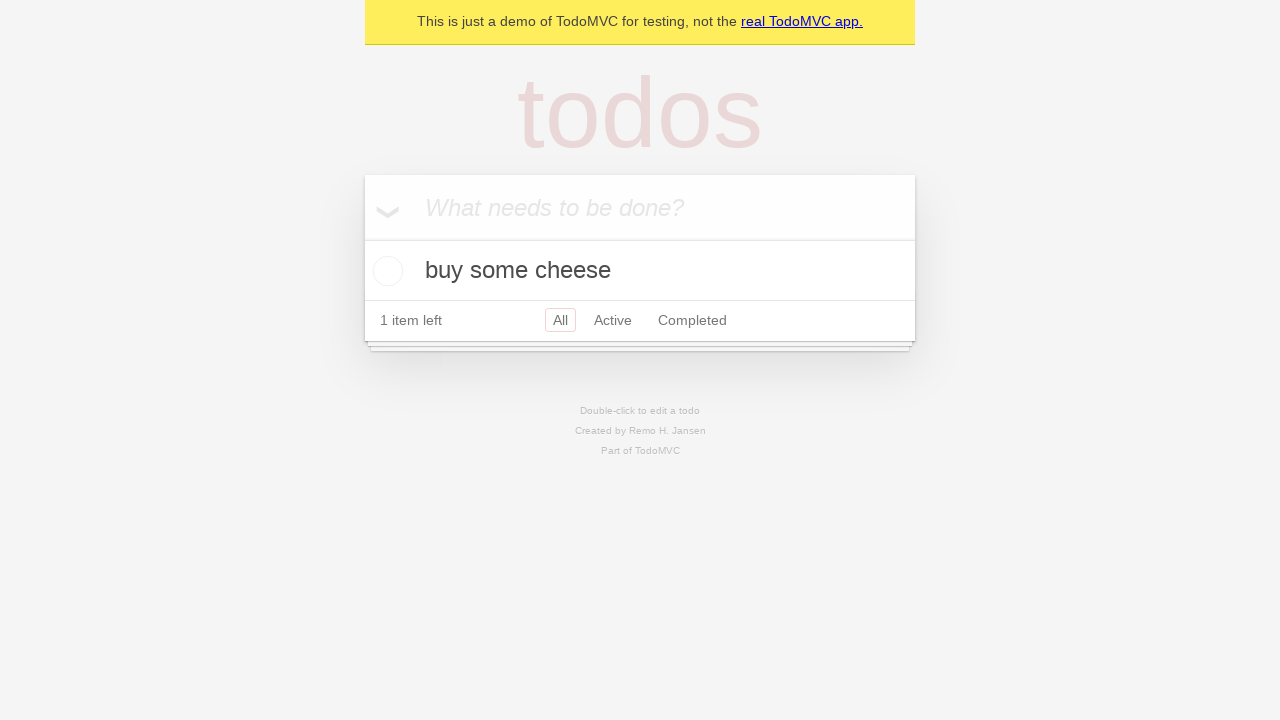

Filled todo input with 'feed the cat' on internal:attr=[placeholder="What needs to be done?"i]
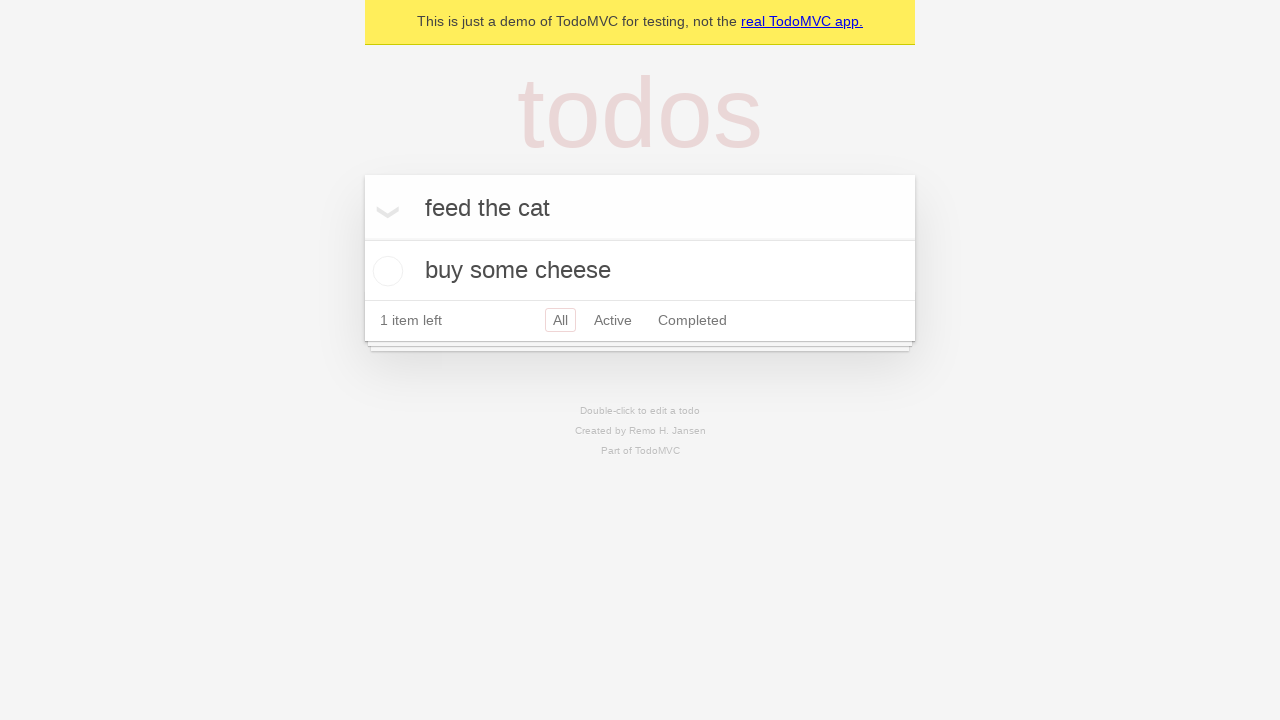

Pressed Enter to create todo 'feed the cat' on internal:attr=[placeholder="What needs to be done?"i]
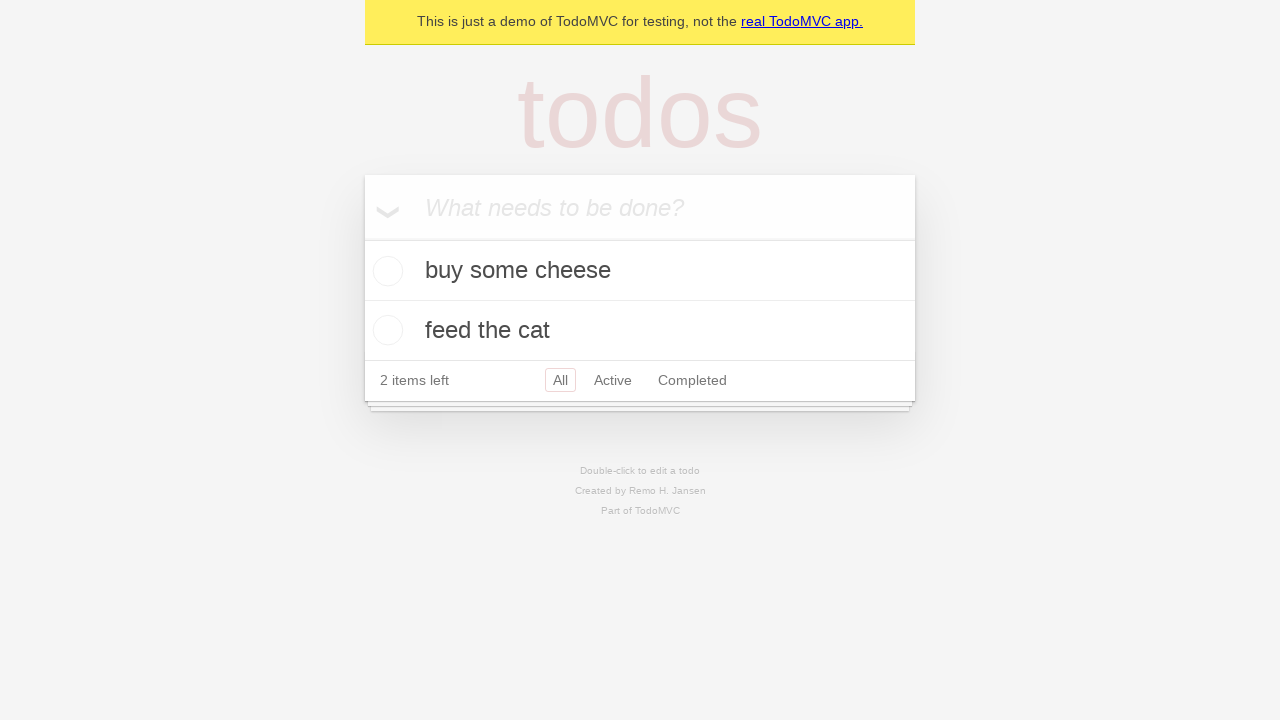

Filled todo input with 'book a doctors appointment' on internal:attr=[placeholder="What needs to be done?"i]
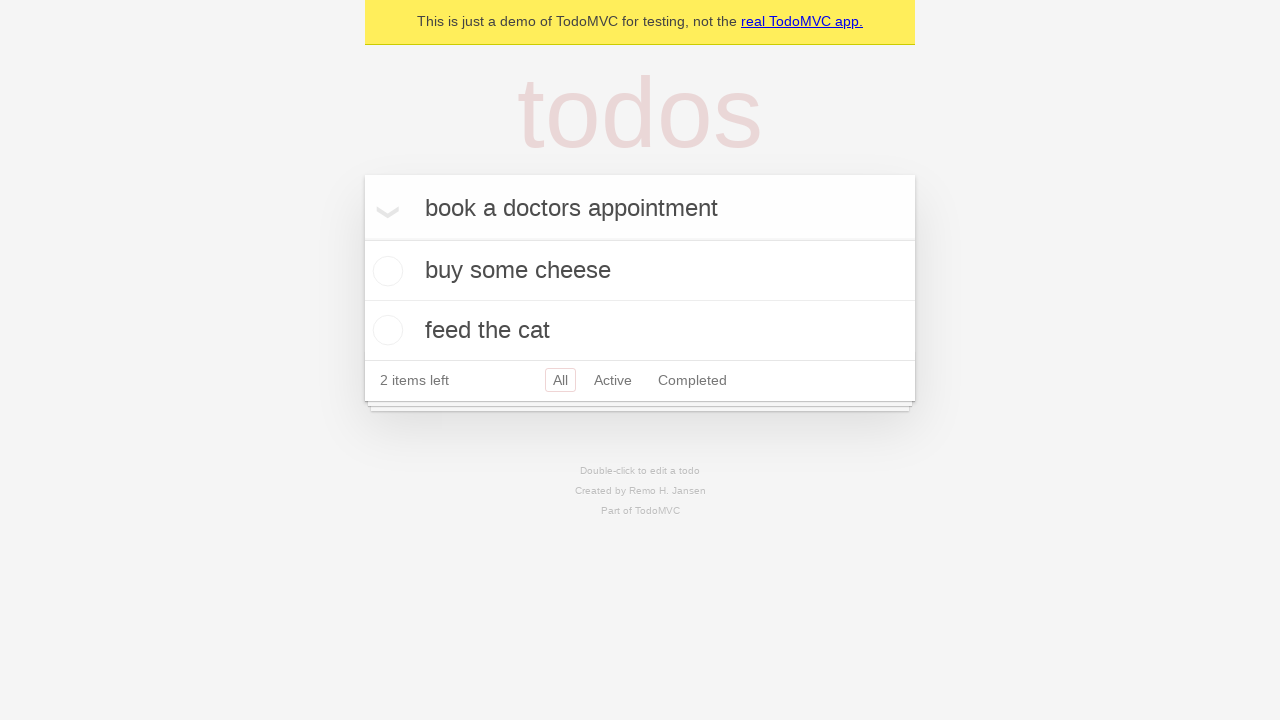

Pressed Enter to create todo 'book a doctors appointment' on internal:attr=[placeholder="What needs to be done?"i]
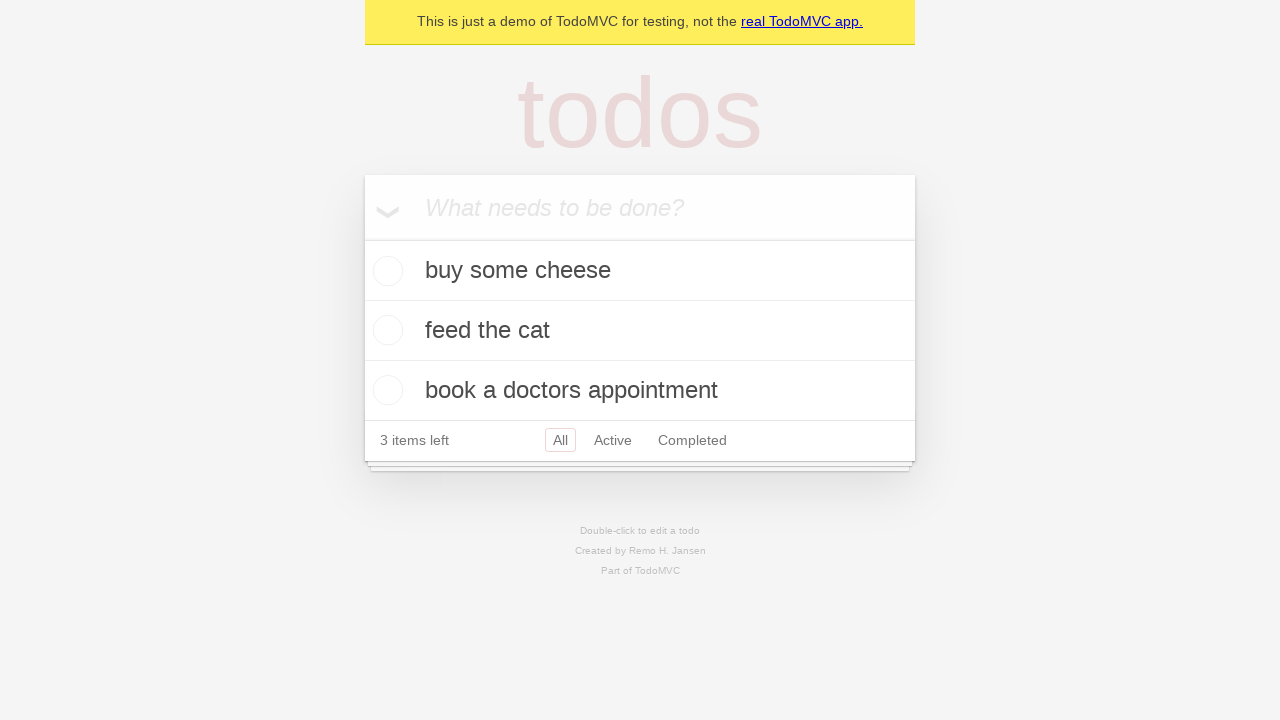

Waited for todo items to be rendered
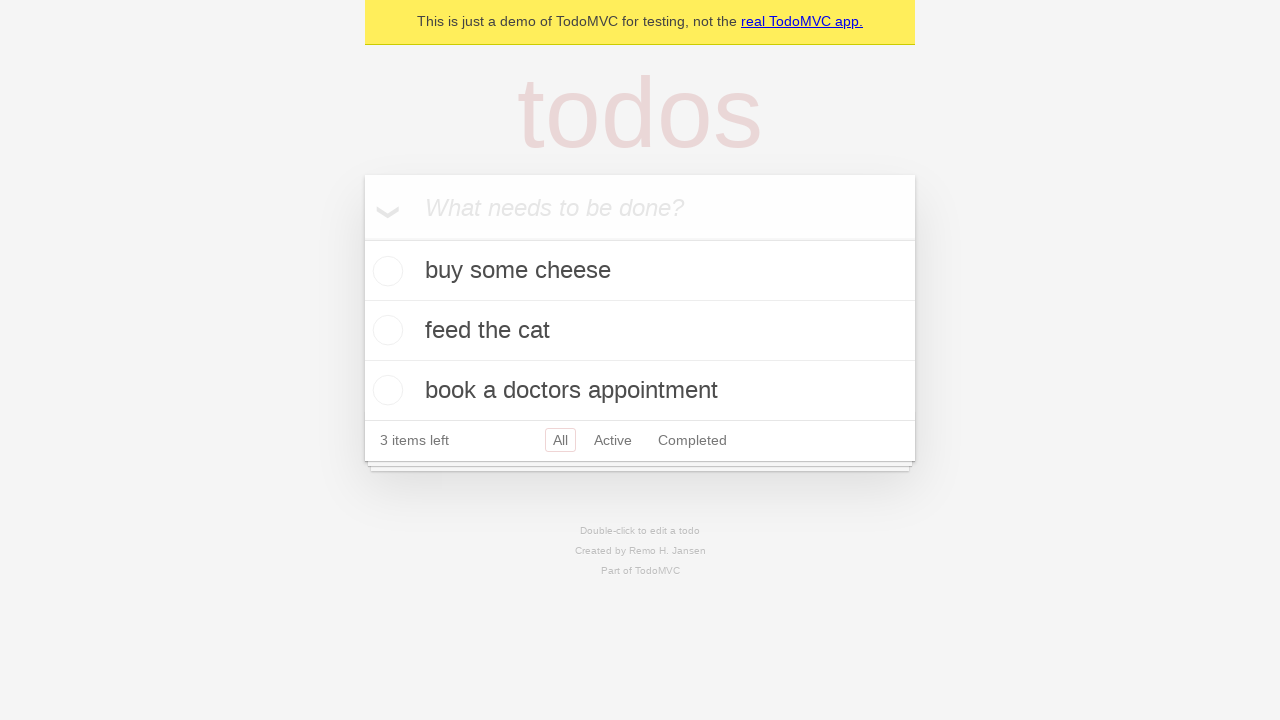

Located all todo items
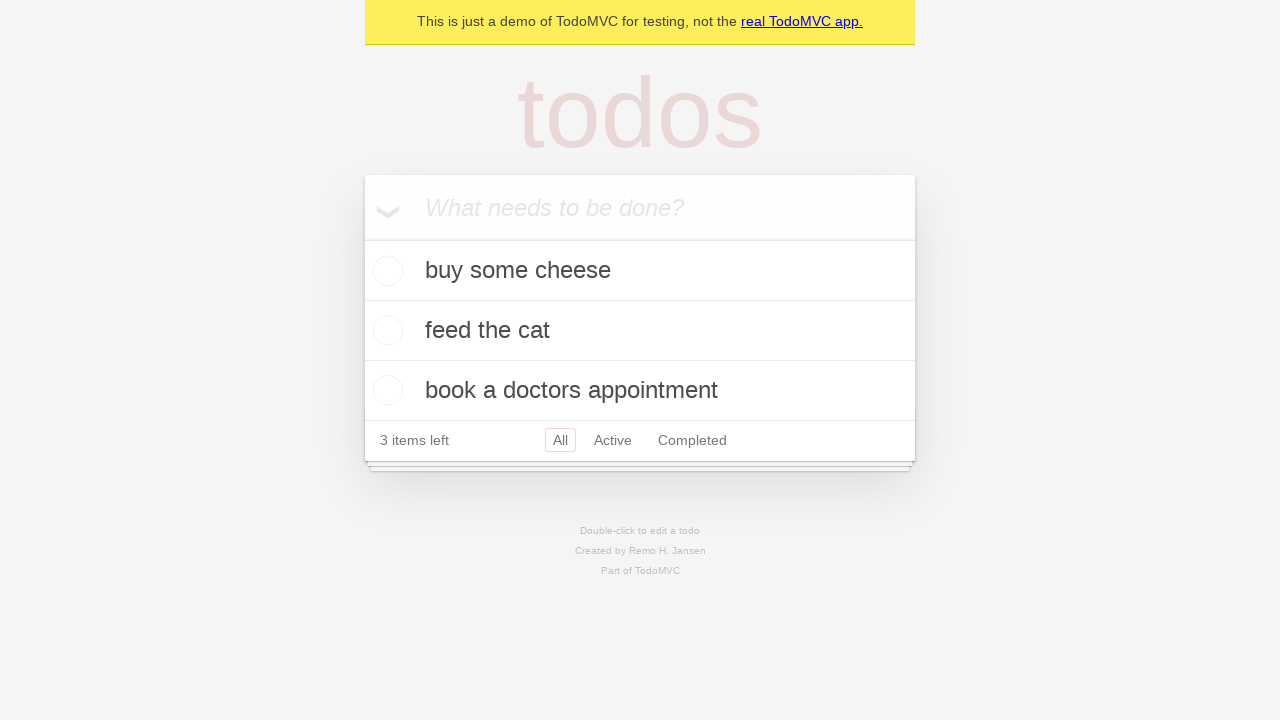

Double-clicked the second todo item to enter edit mode at (640, 331) on internal:testid=[data-testid="todo-item"s] >> nth=1
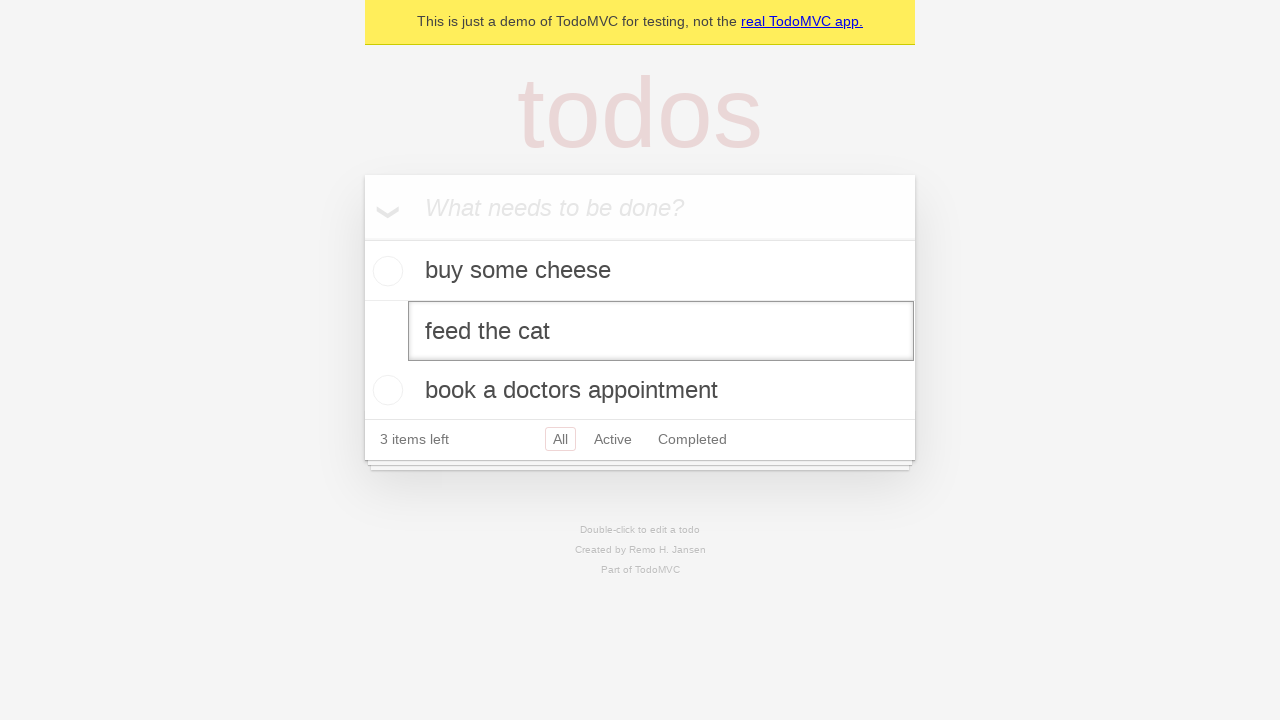

Filled edit field with 'buy some sausages' on internal:testid=[data-testid="todo-item"s] >> nth=1 >> internal:role=textbox[nam
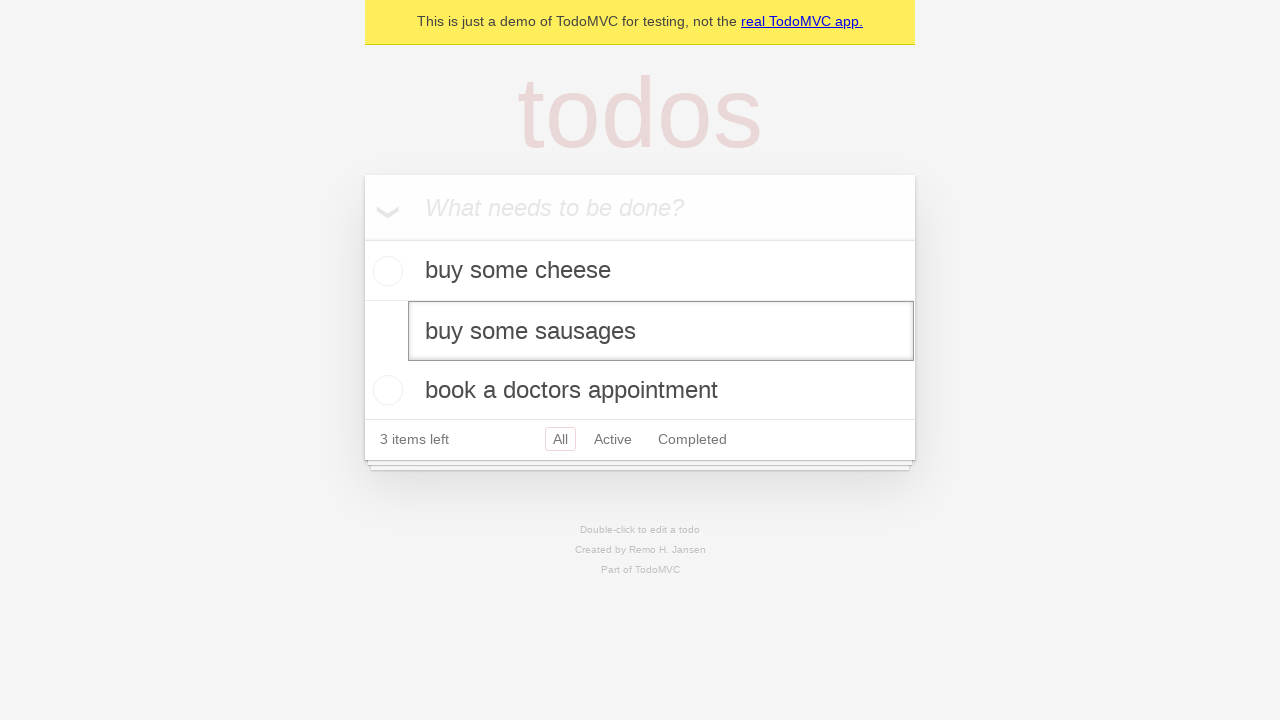

Pressed Escape key to cancel the edit on internal:testid=[data-testid="todo-item"s] >> nth=1 >> internal:role=textbox[nam
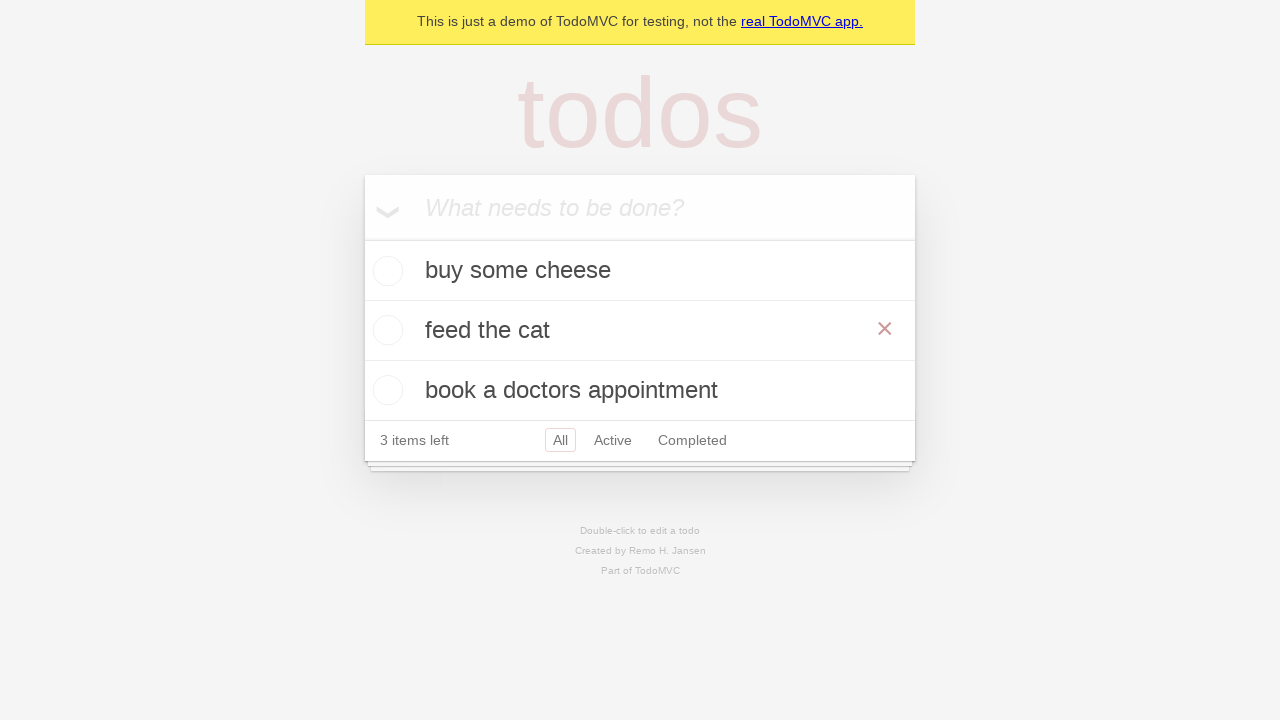

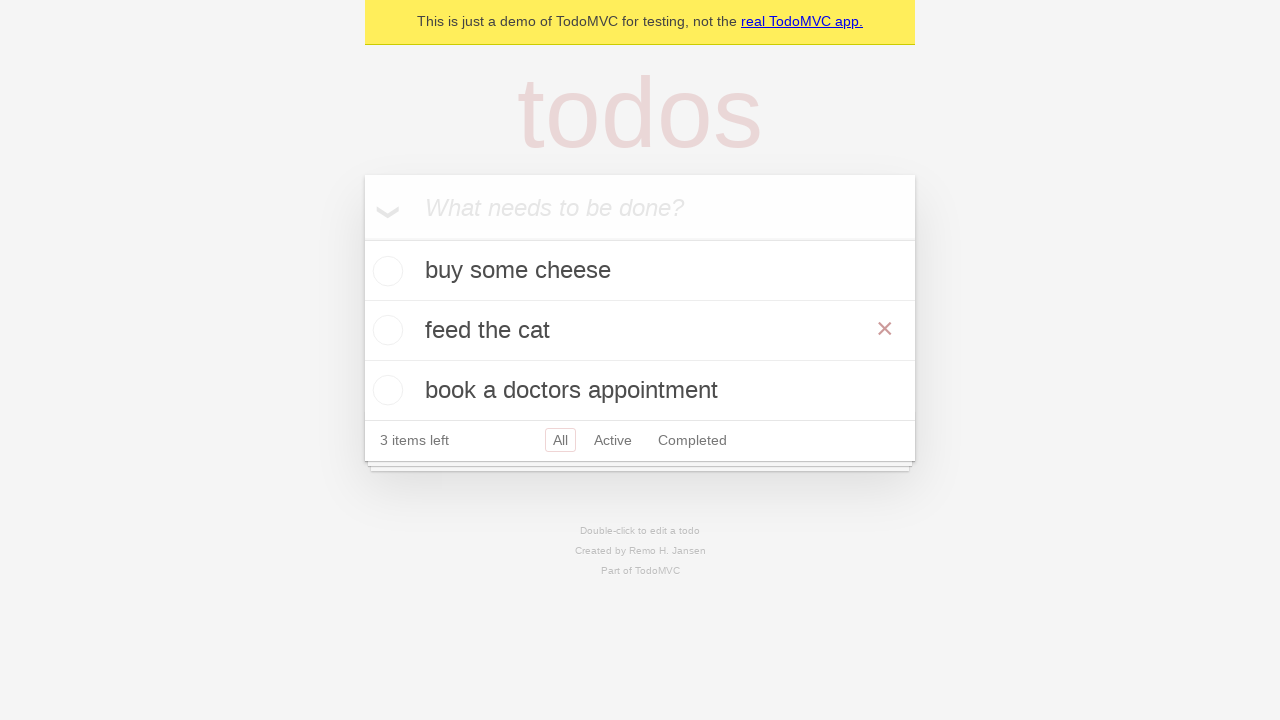